Tests that a temporary email address is generated and displayed on the 10mail.org service

Starting URL: https://10mail.org/

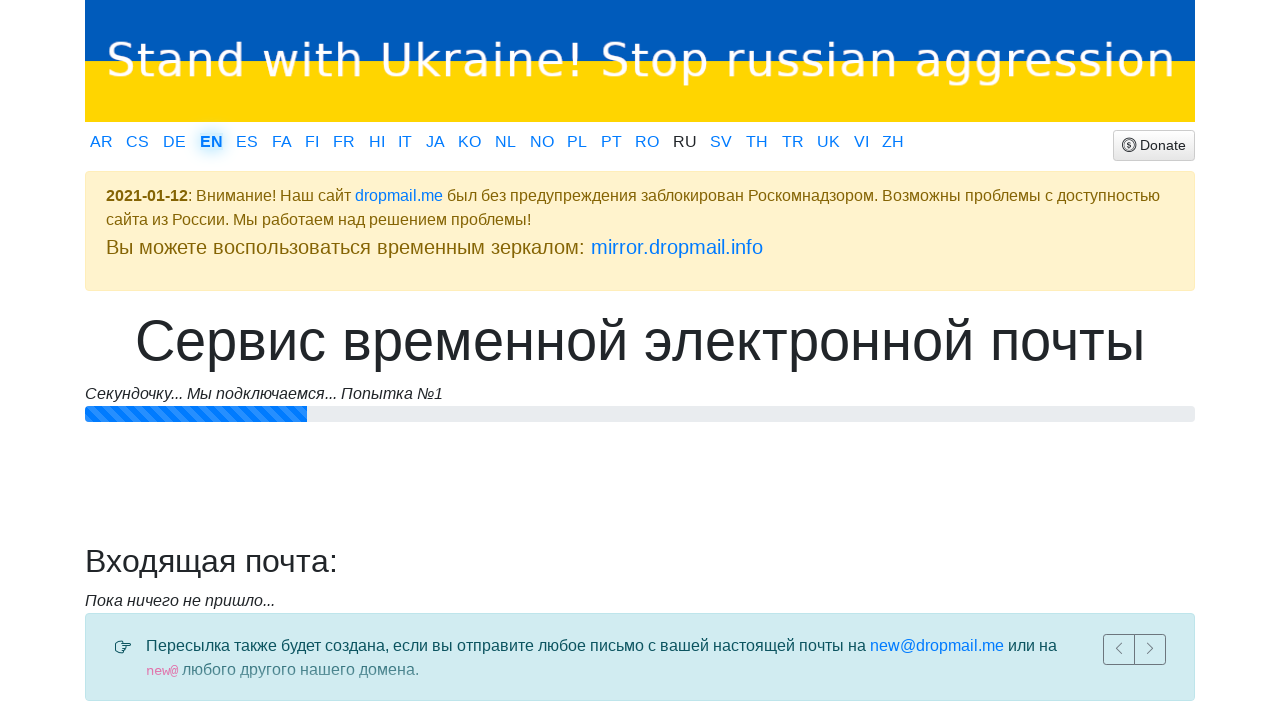

Waited for email address element to load on 10mail.org
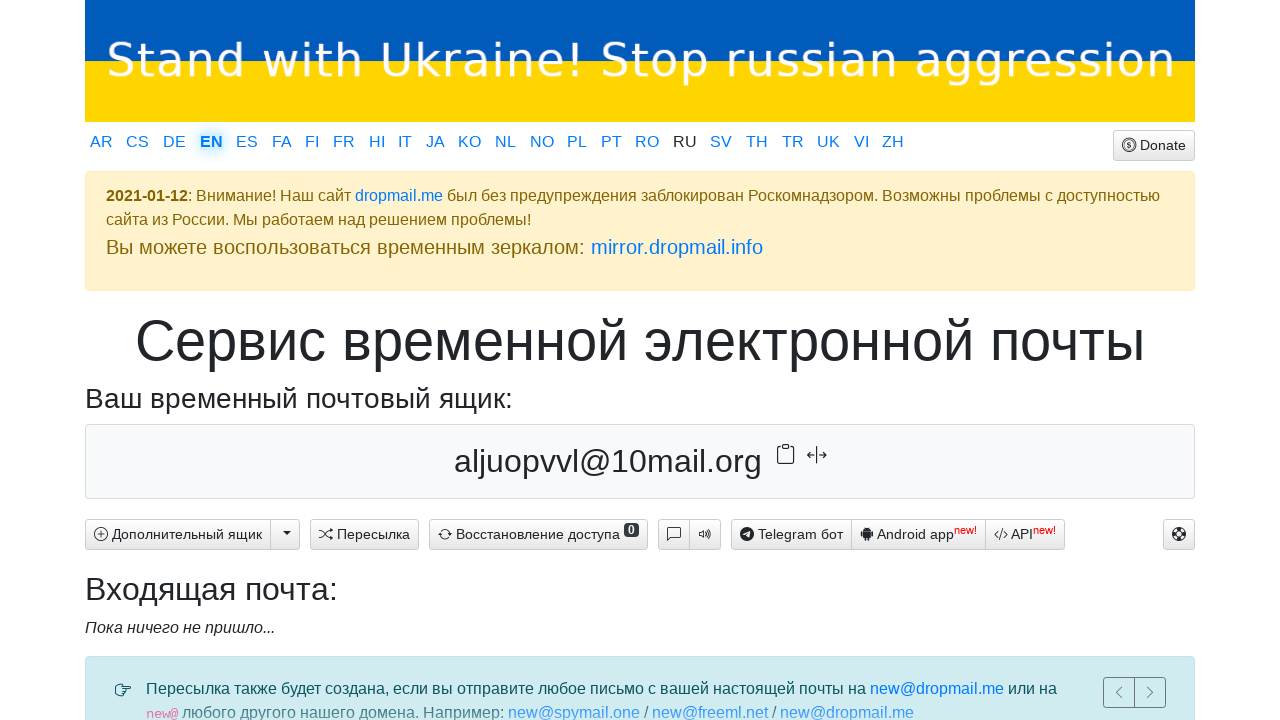

Located the email address element
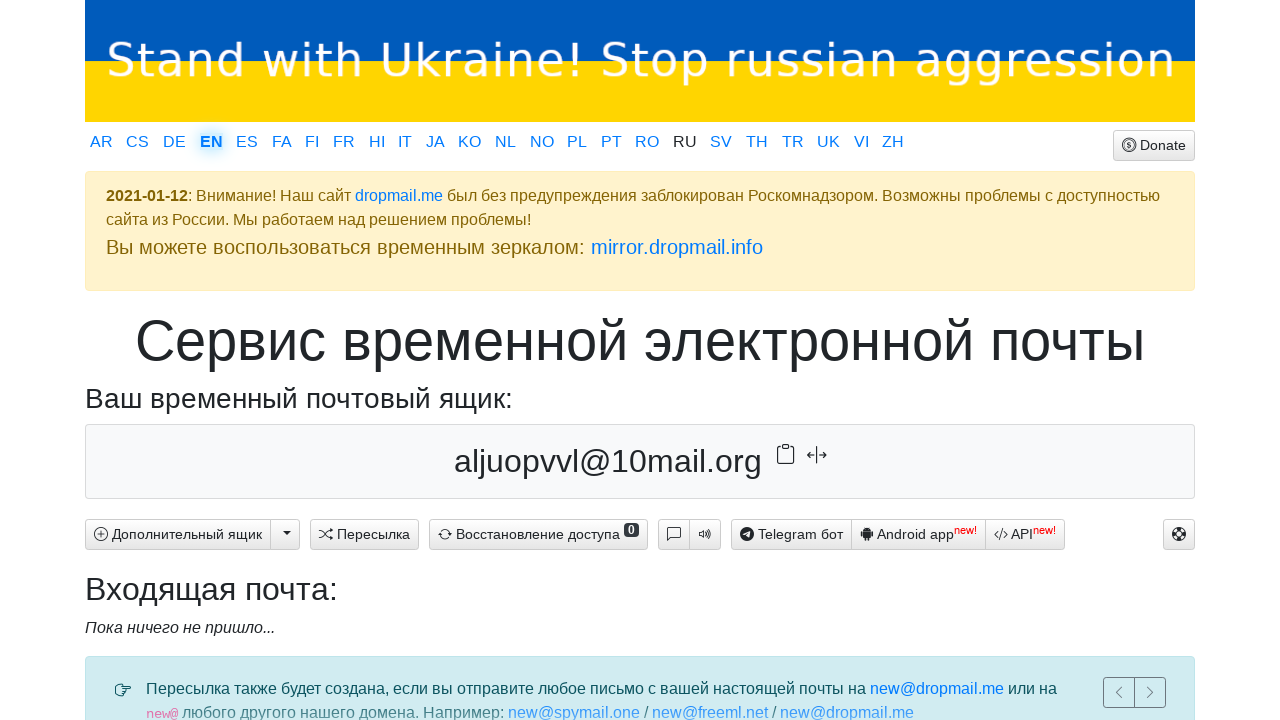

Verified email address element is visible
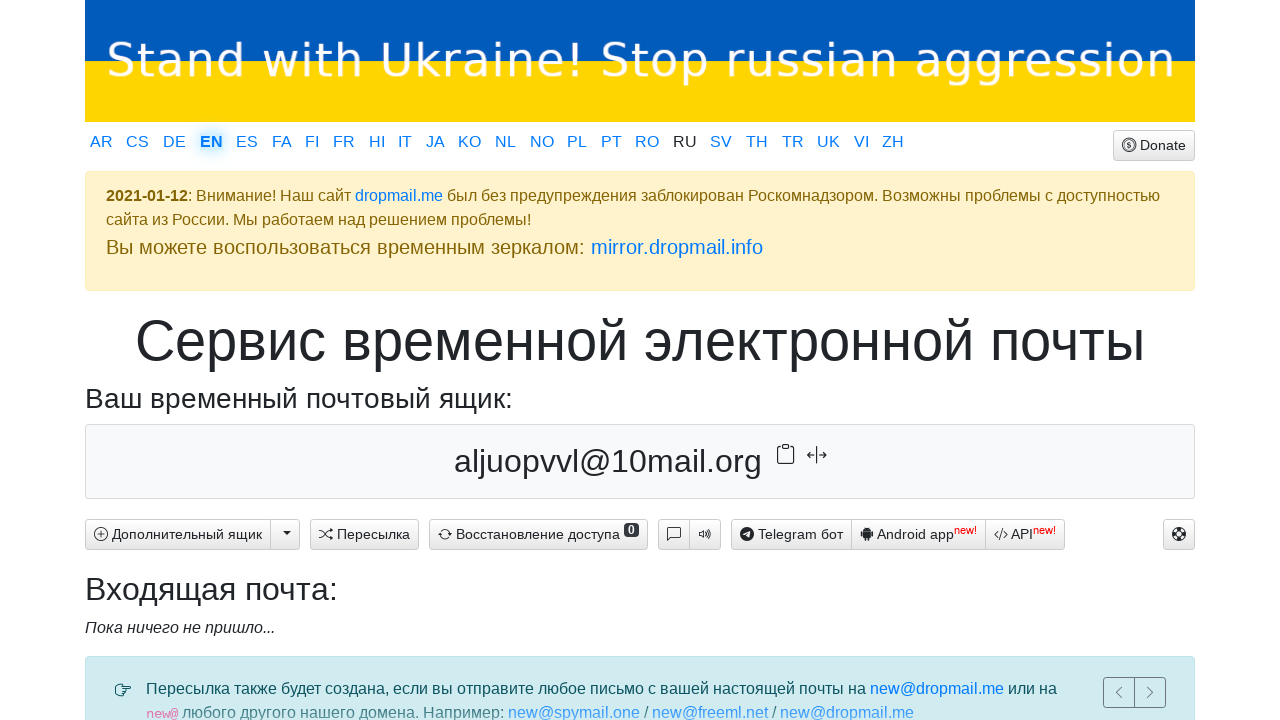

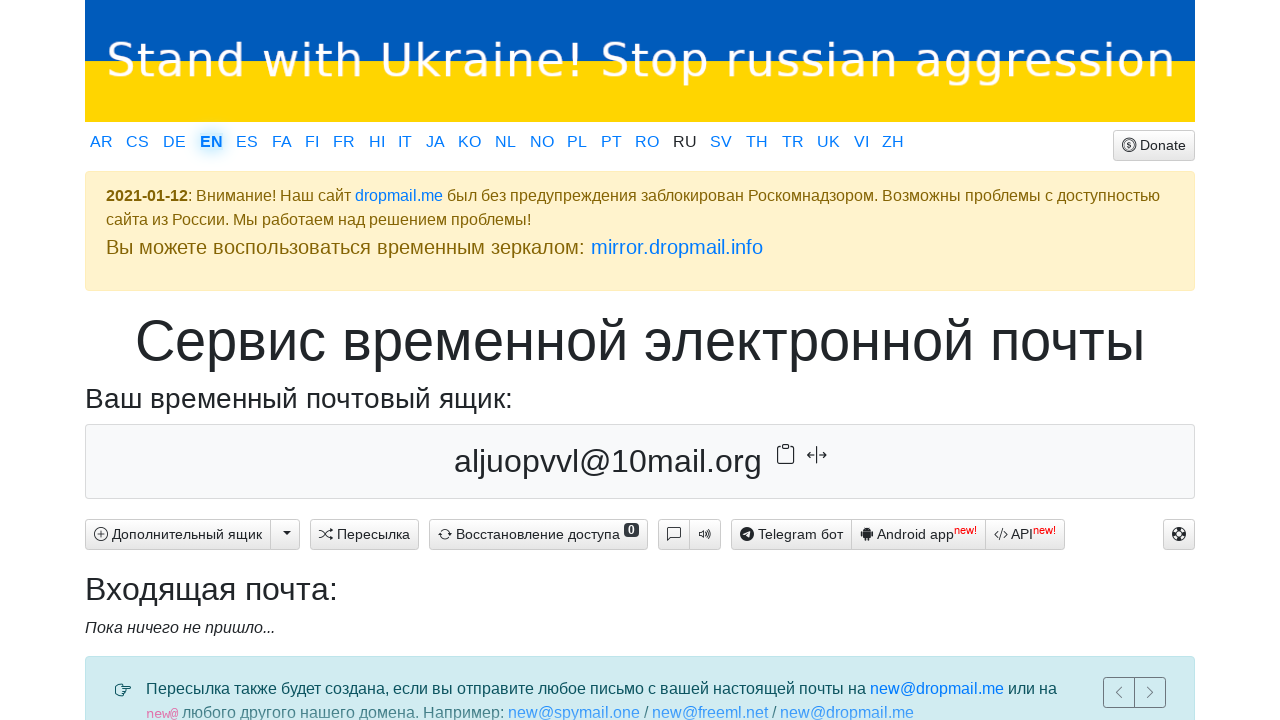